Tests user registration with maximum length username (40 chars) and maximum length password (20 chars) on a demo registration form.

Starting URL: https://anatoly-karpovich.github.io/demo-login-form/

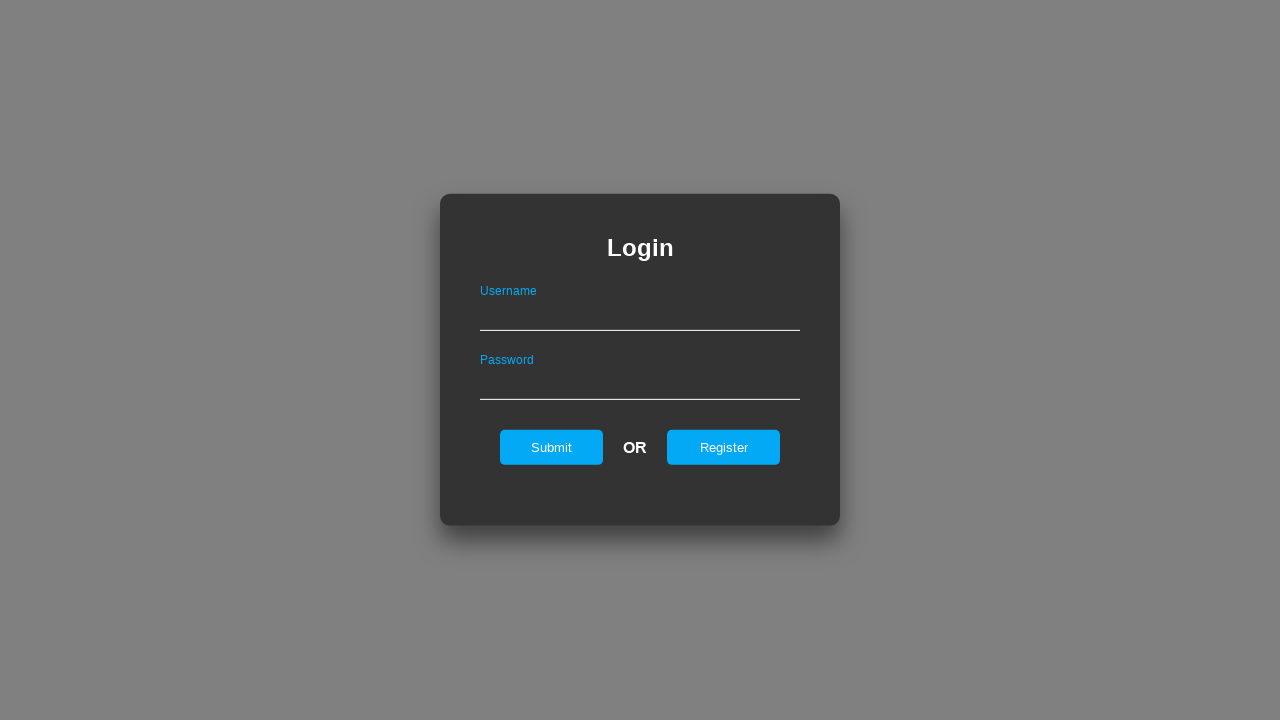

Clicked register button to navigate to registration form at (724, 447) on #registerOnLogin
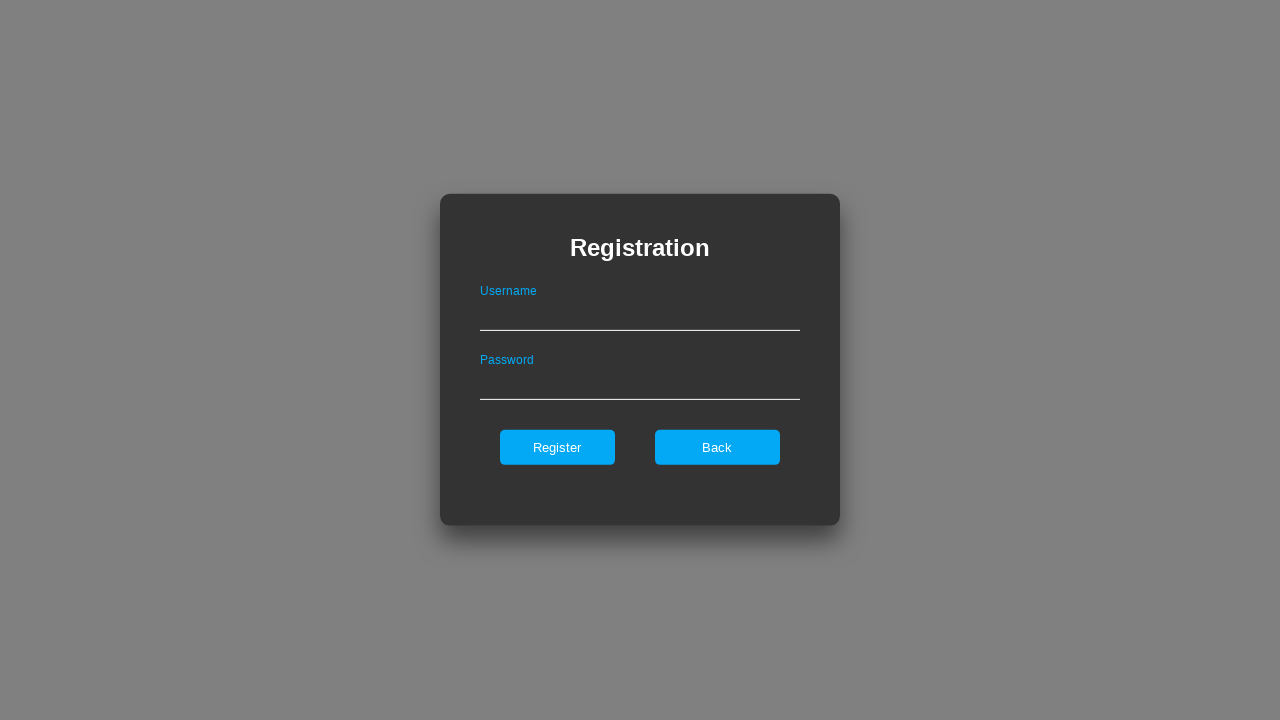

Registration form loaded and displayed
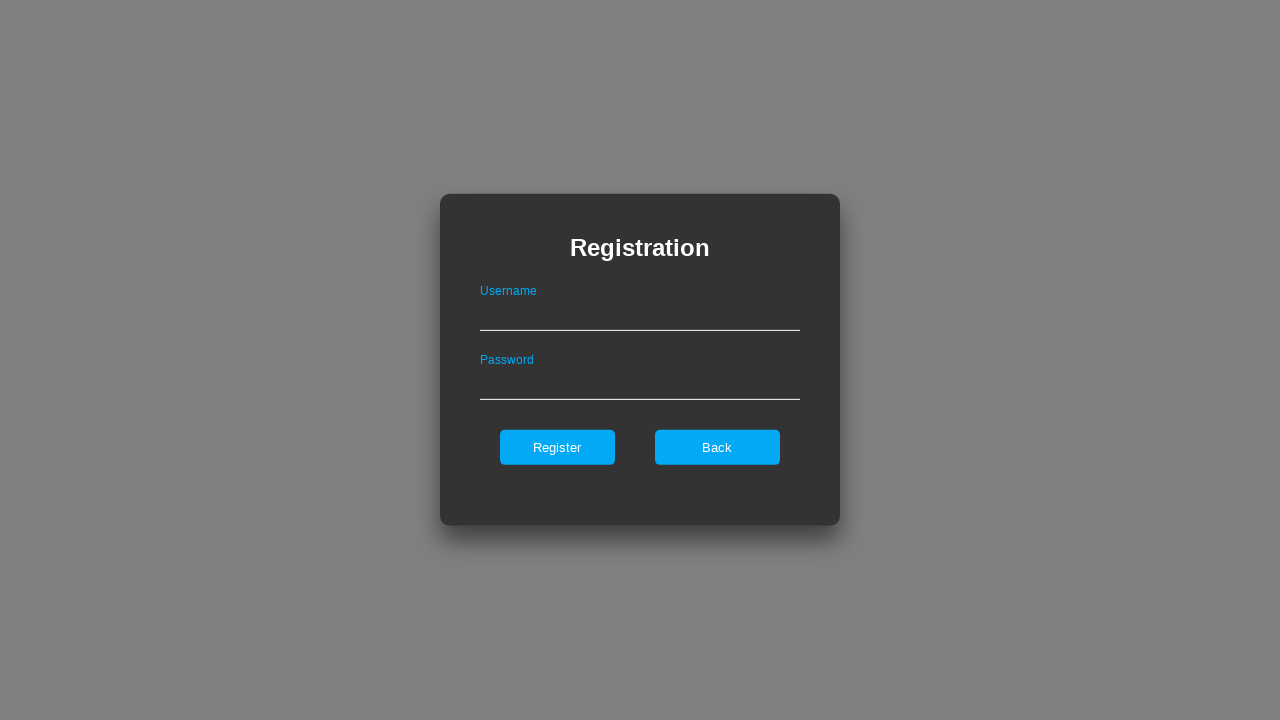

Filled username field with maximum length (40 characters) on #userNameOnRegister
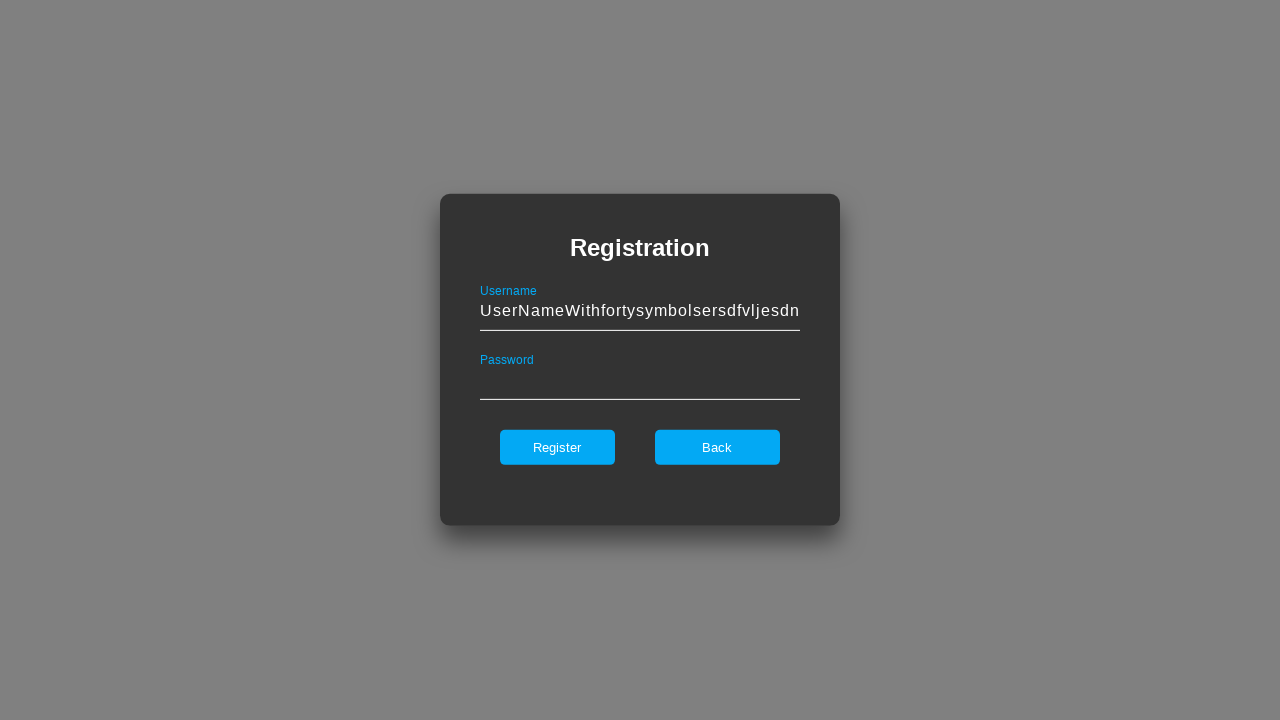

Filled password field with maximum length (20 characters) on #passwordOnRegister
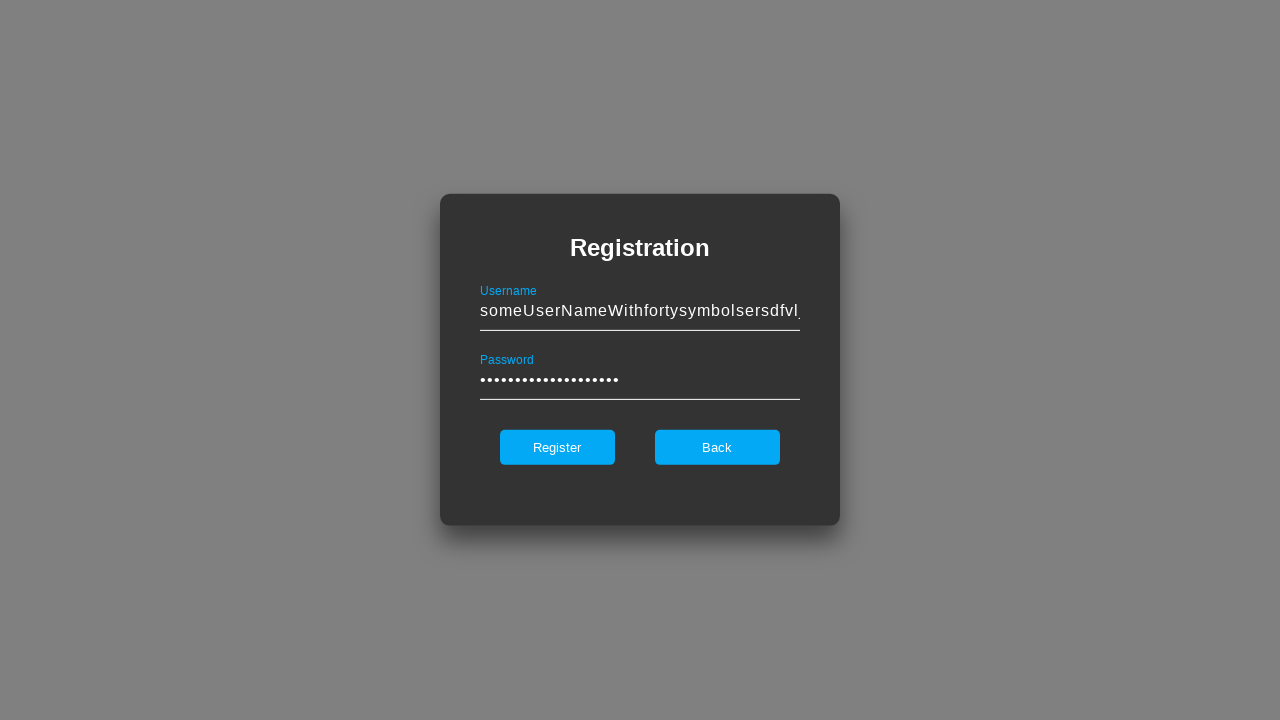

Clicked register button to submit the form at (557, 447) on #register
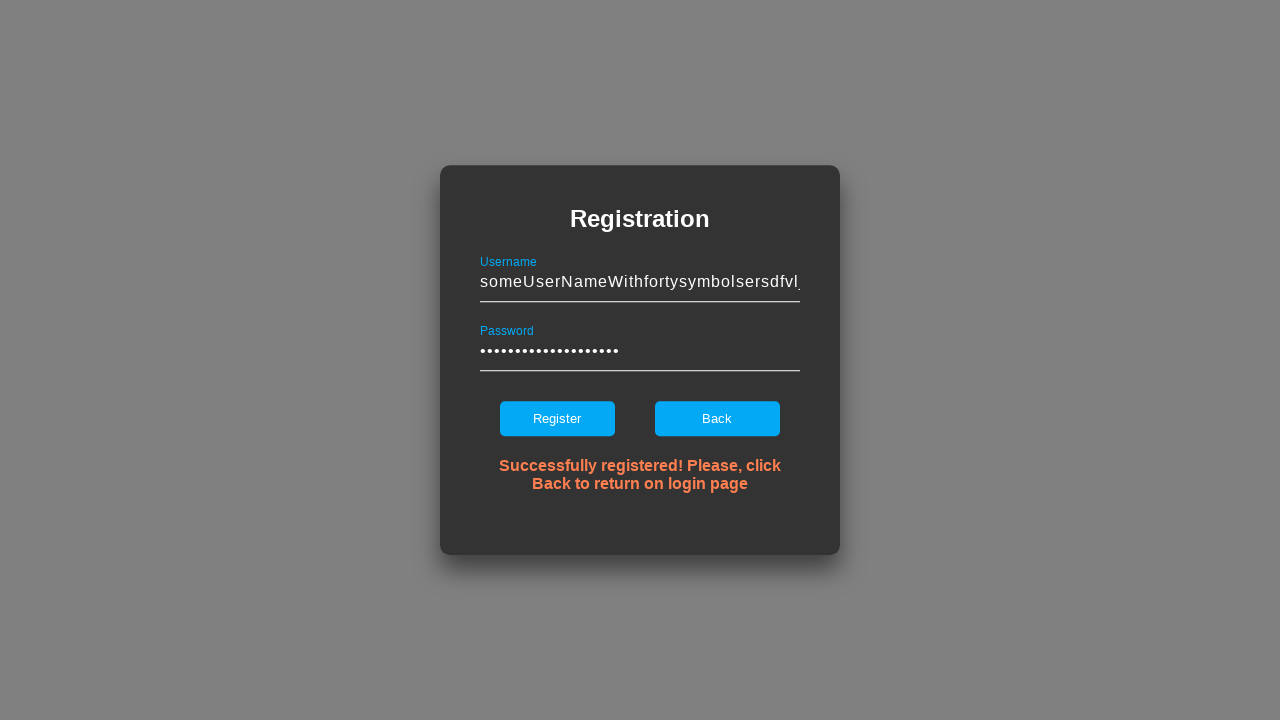

Registration success message appeared
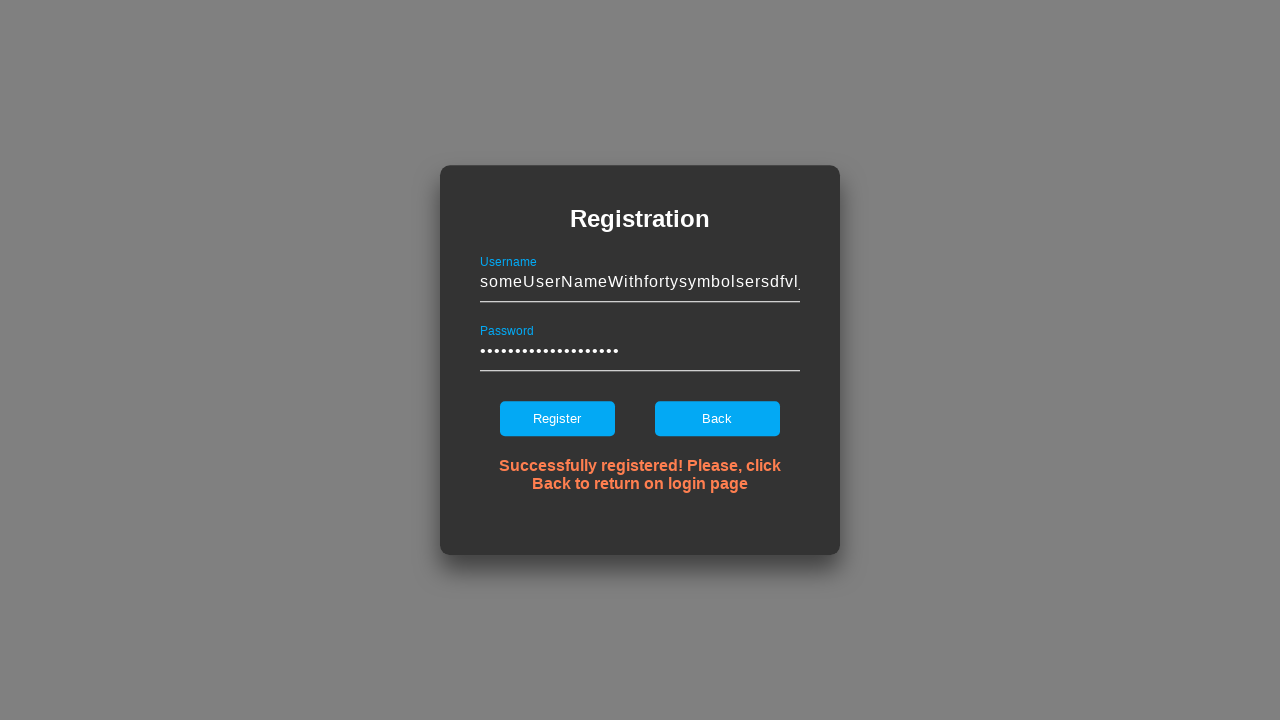

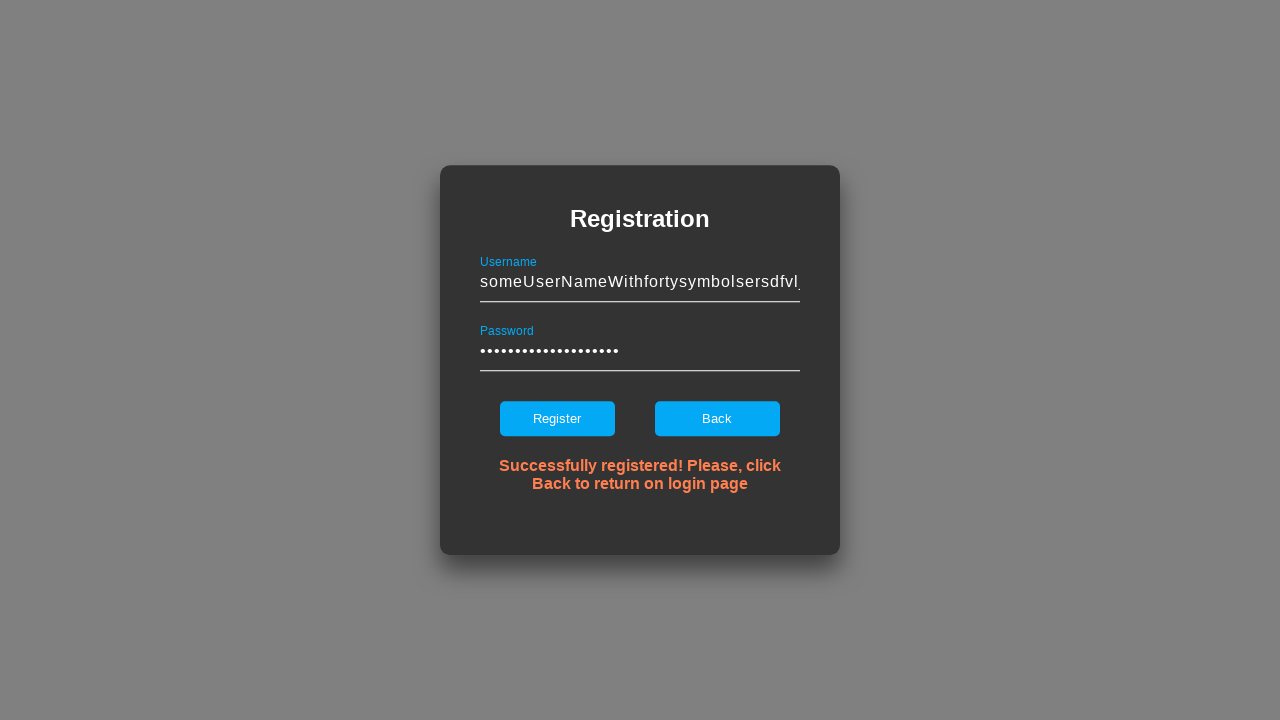